Downloads a text file by clicking on the download link

Starting URL: https://the-internet.herokuapp.com/download

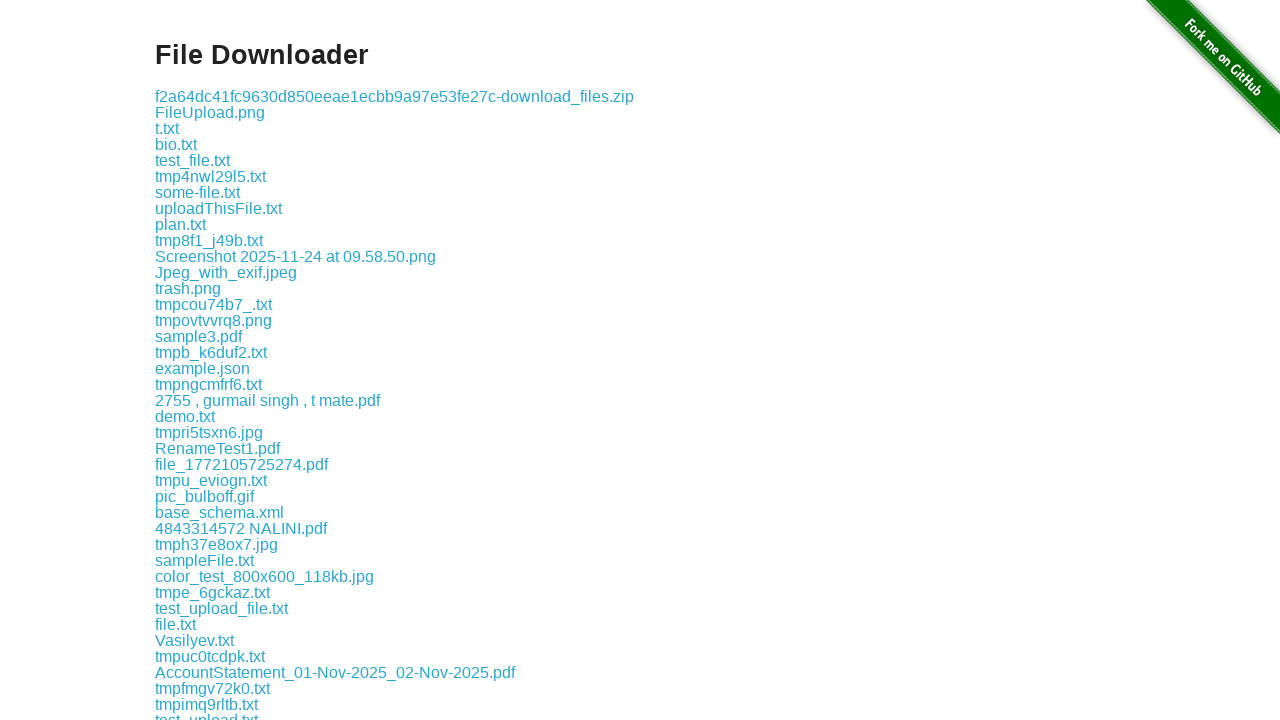

Clicked on the 'some-file.txt' download link at (198, 192) on a:has-text('some-file.txt')
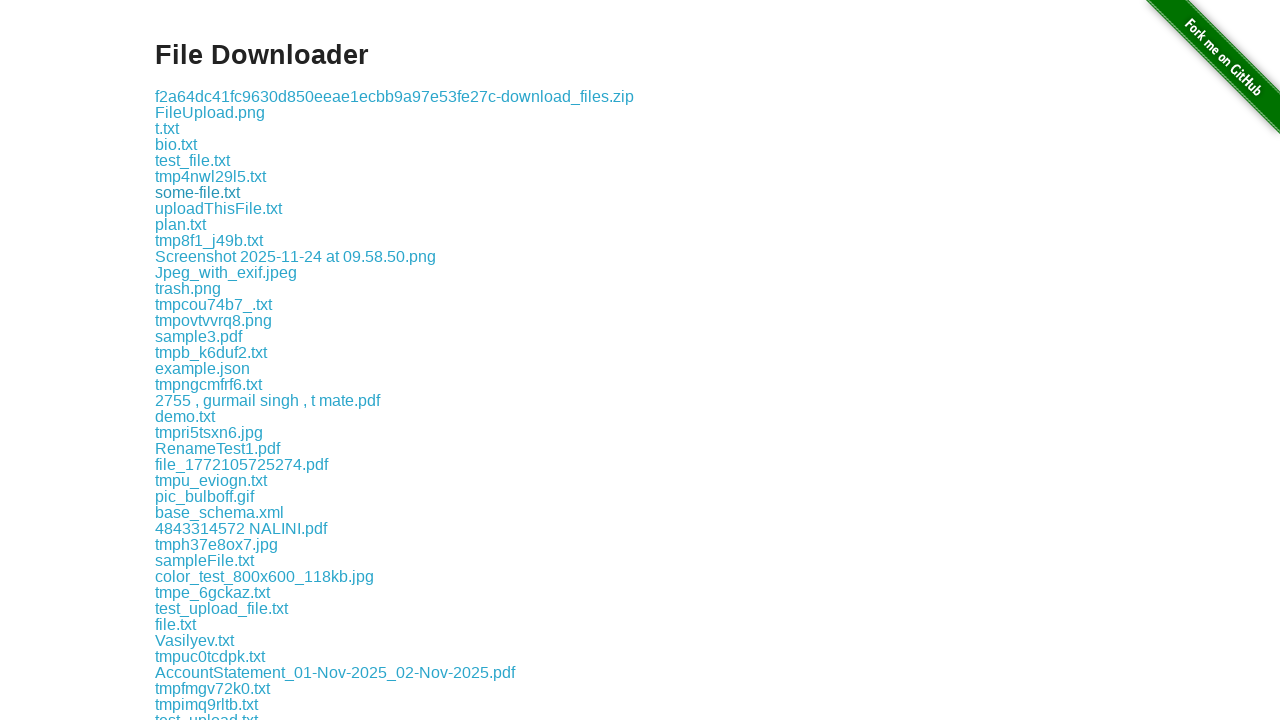

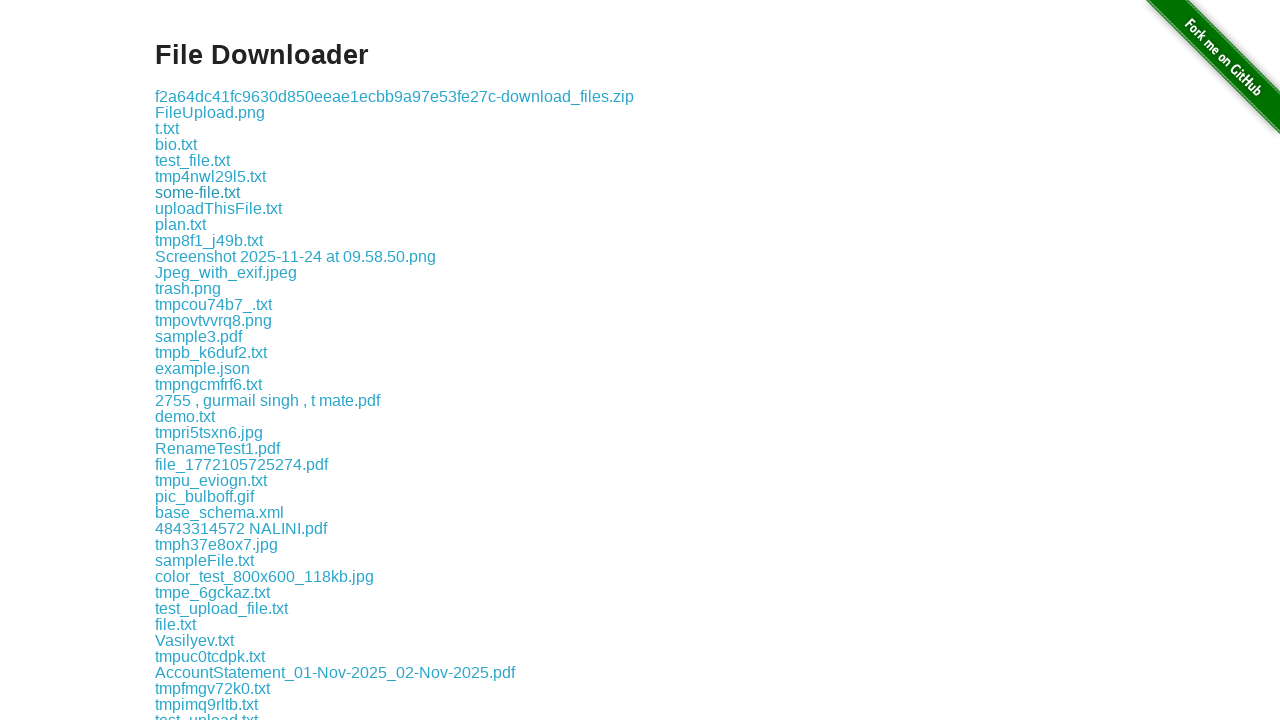